Tests keyboard actions by typing text with SHIFT key held down into a first name input field, resulting in uppercase text

Starting URL: https://awesomeqa.com/practice.html

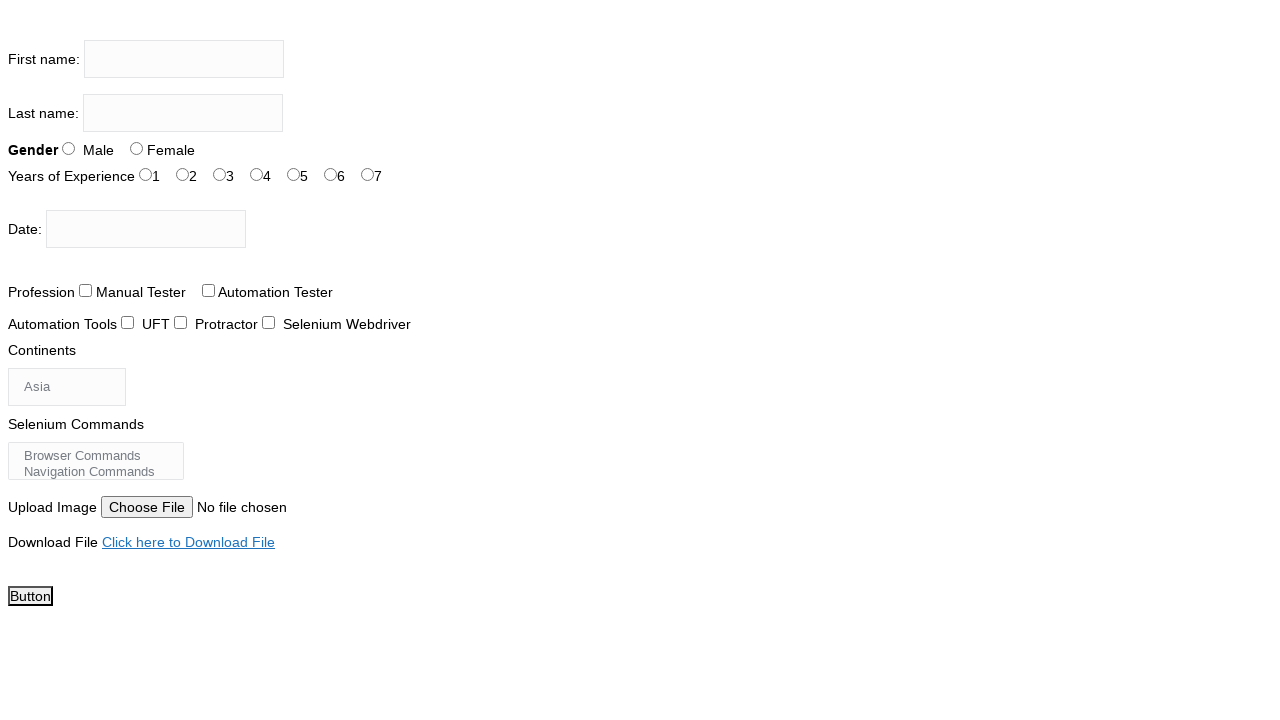

Located first name input field
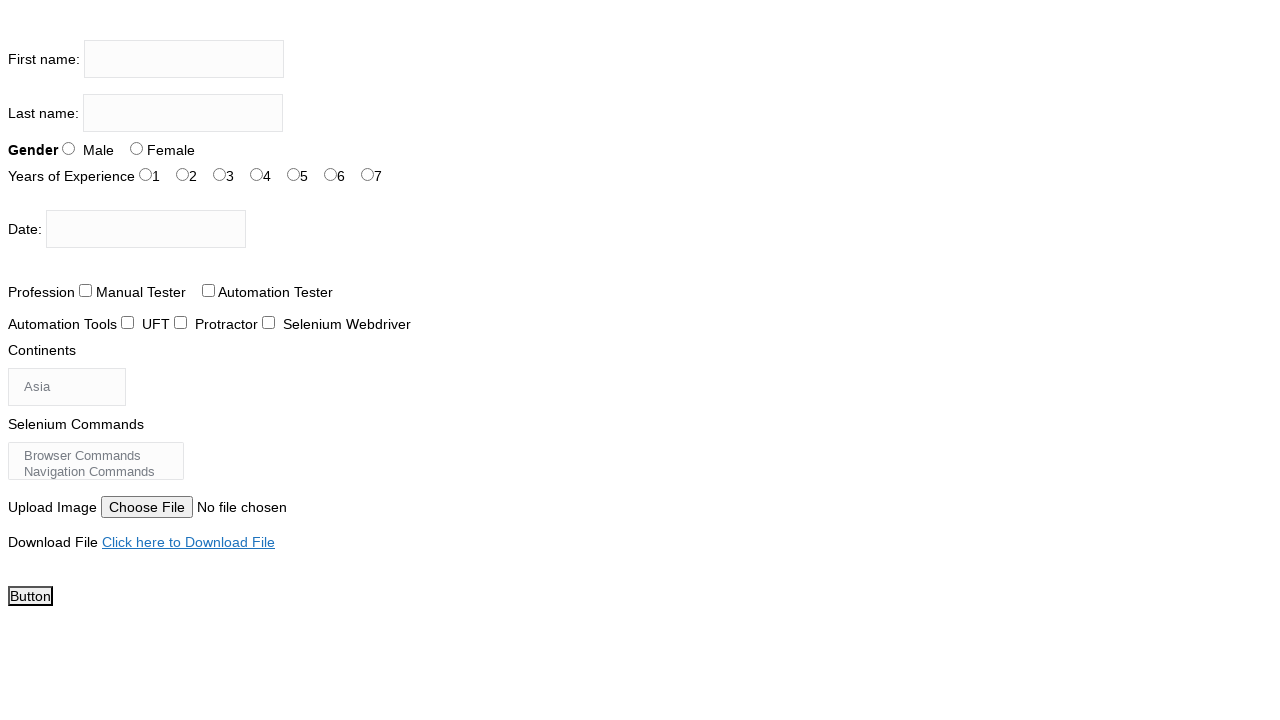

Focused on first name input field on input[name='firstname']
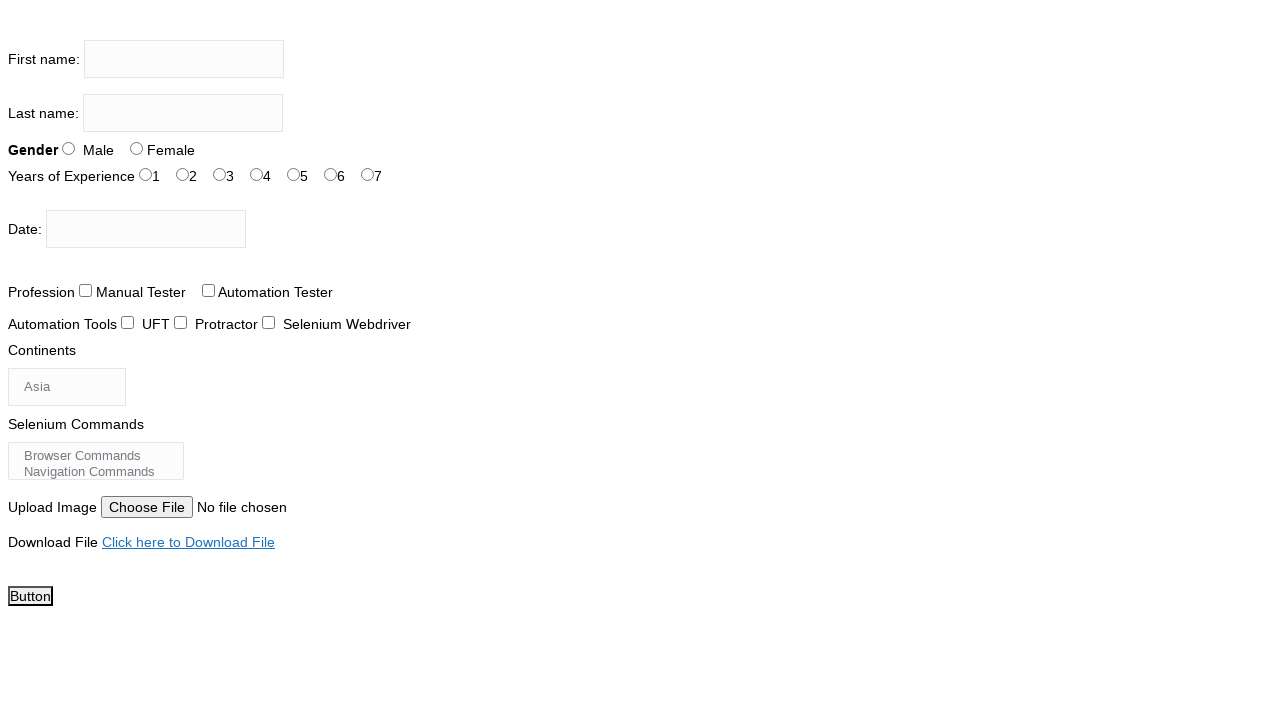

Pressed and held Shift key
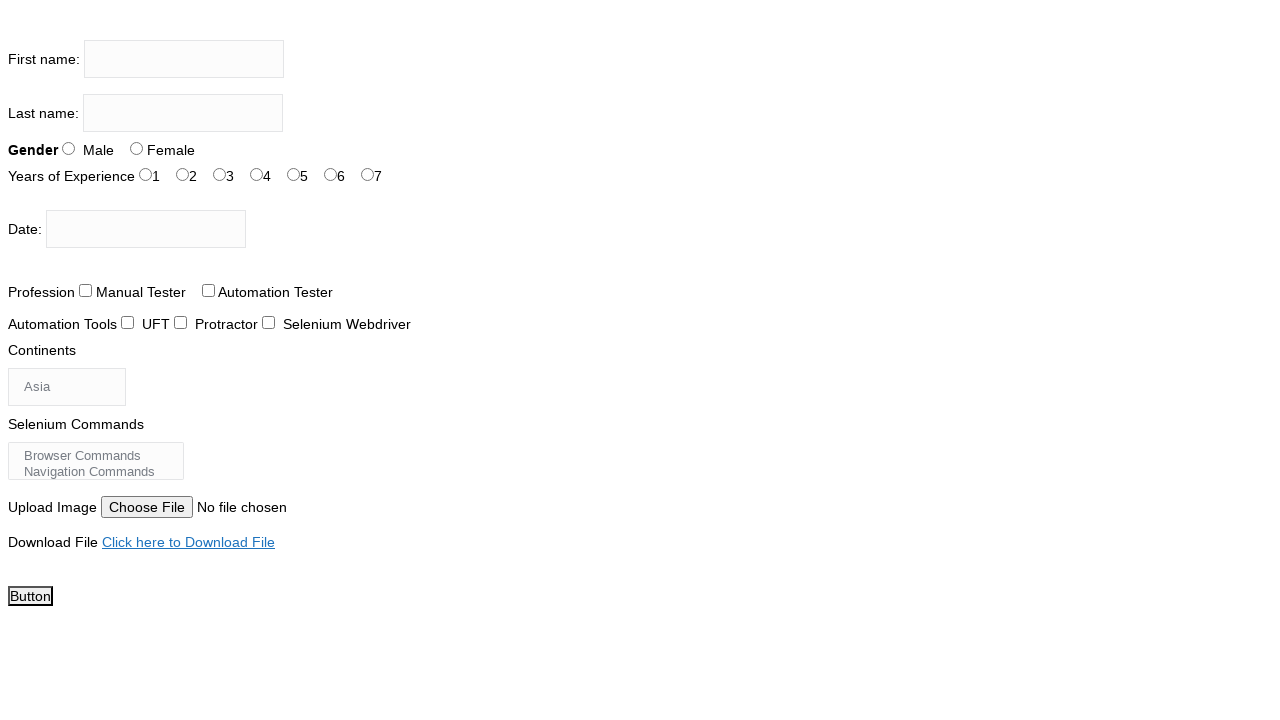

Typed 'The testing Academy' with Shift held down, resulting in uppercase text on input[name='firstname']
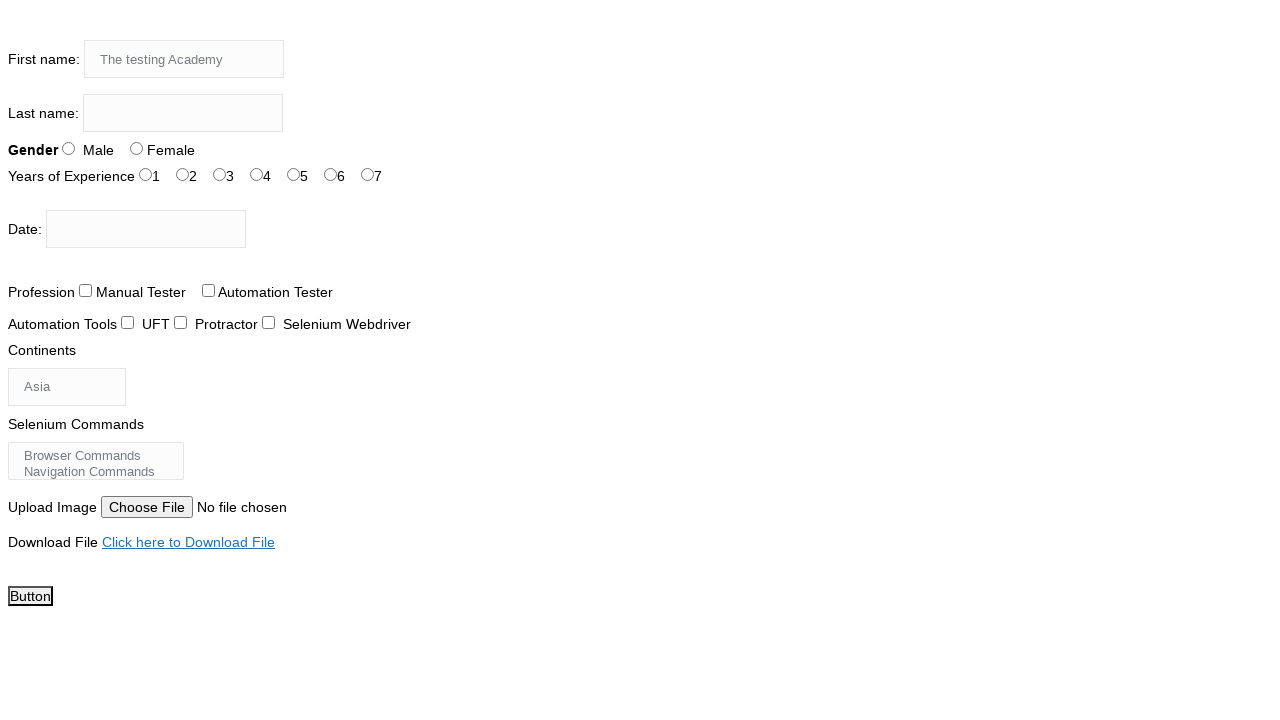

Released Shift key
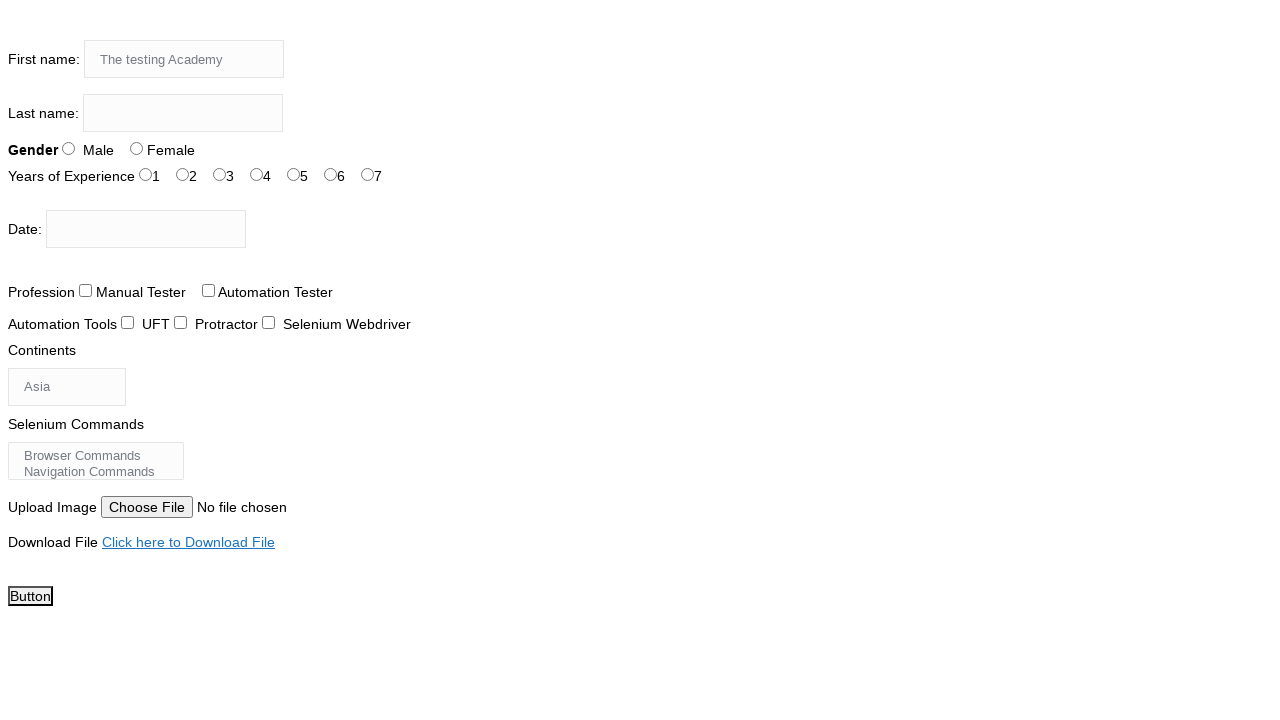

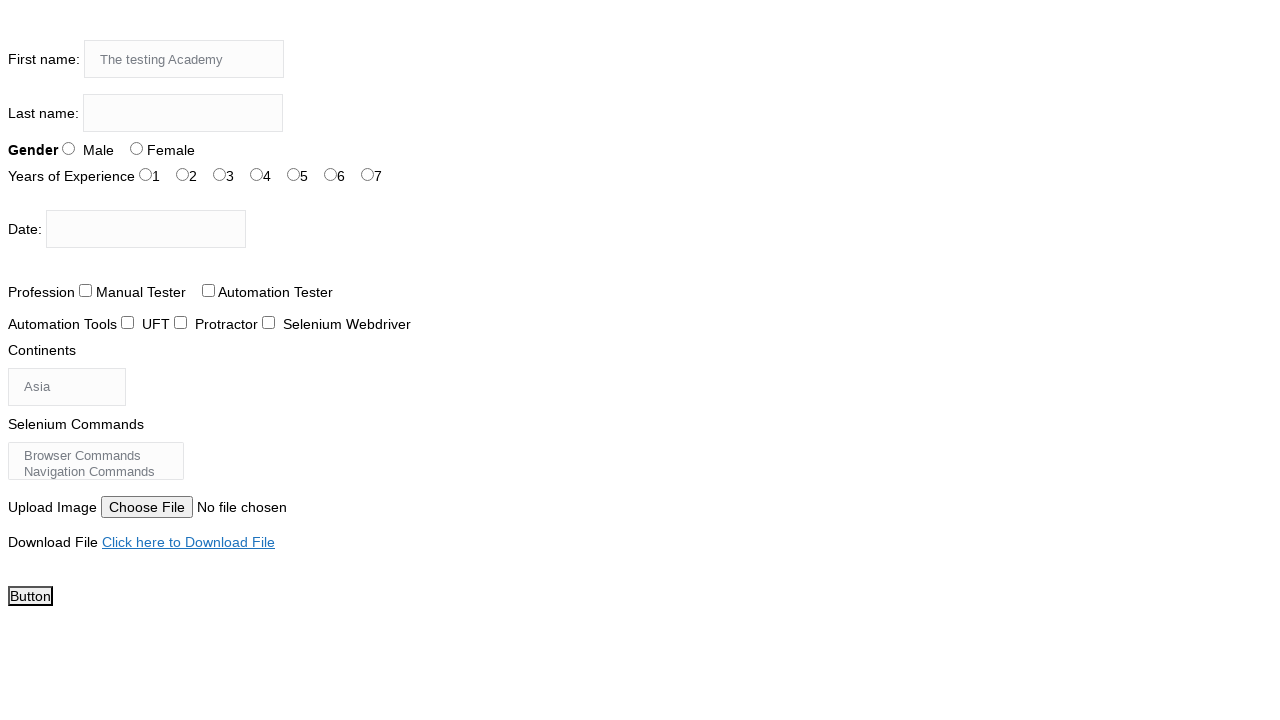